Tests the complete lifecycle of a TodoMVC application including adding todos, editing, toggling completion status, clearing completed items, canceling edits, and deleting todos.

Starting URL: http://todomvc4tasj.herokuapp.com/

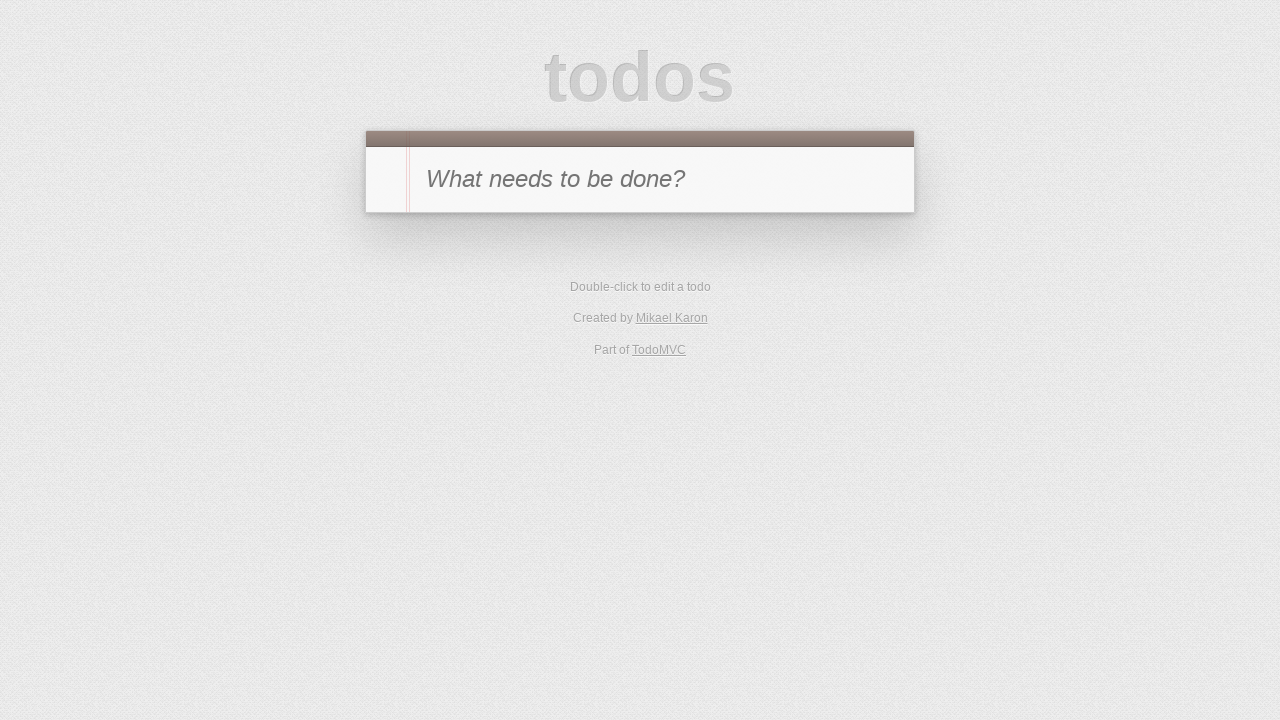

Waited for TodoMVC app to fully load (39 RequireJS modules loaded)
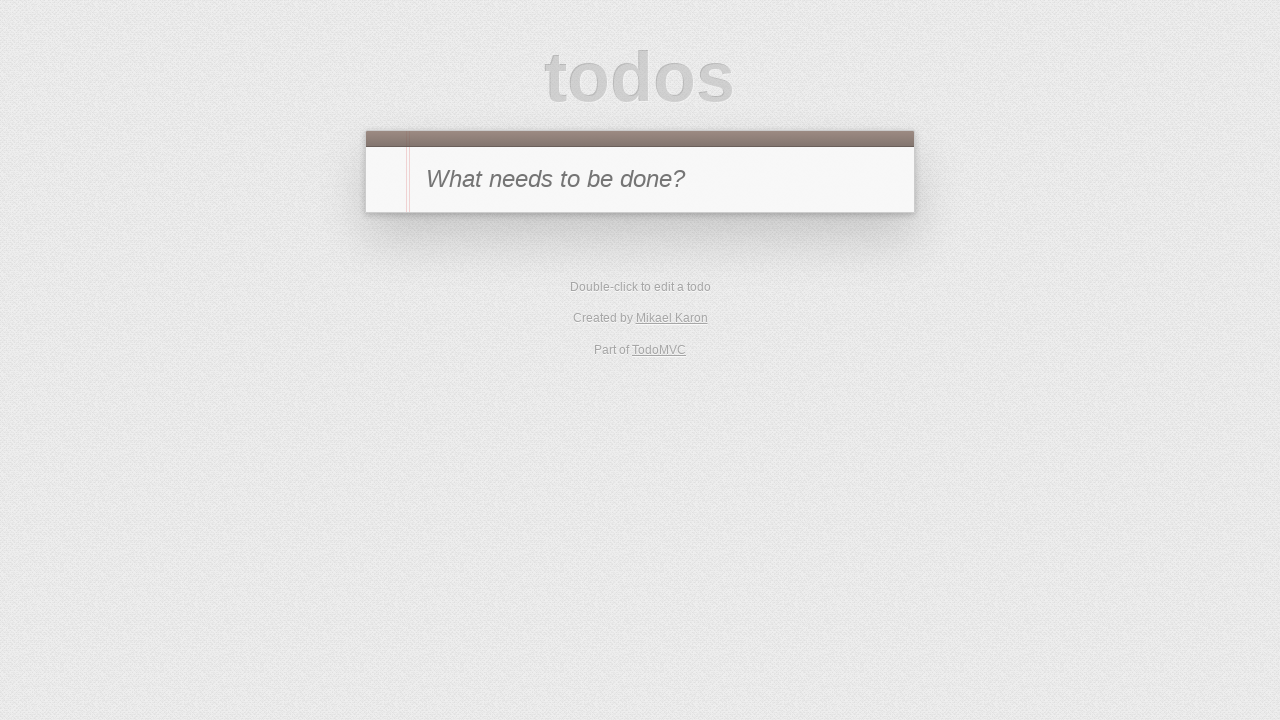

Filled new todo input with 'a' on #new-todo
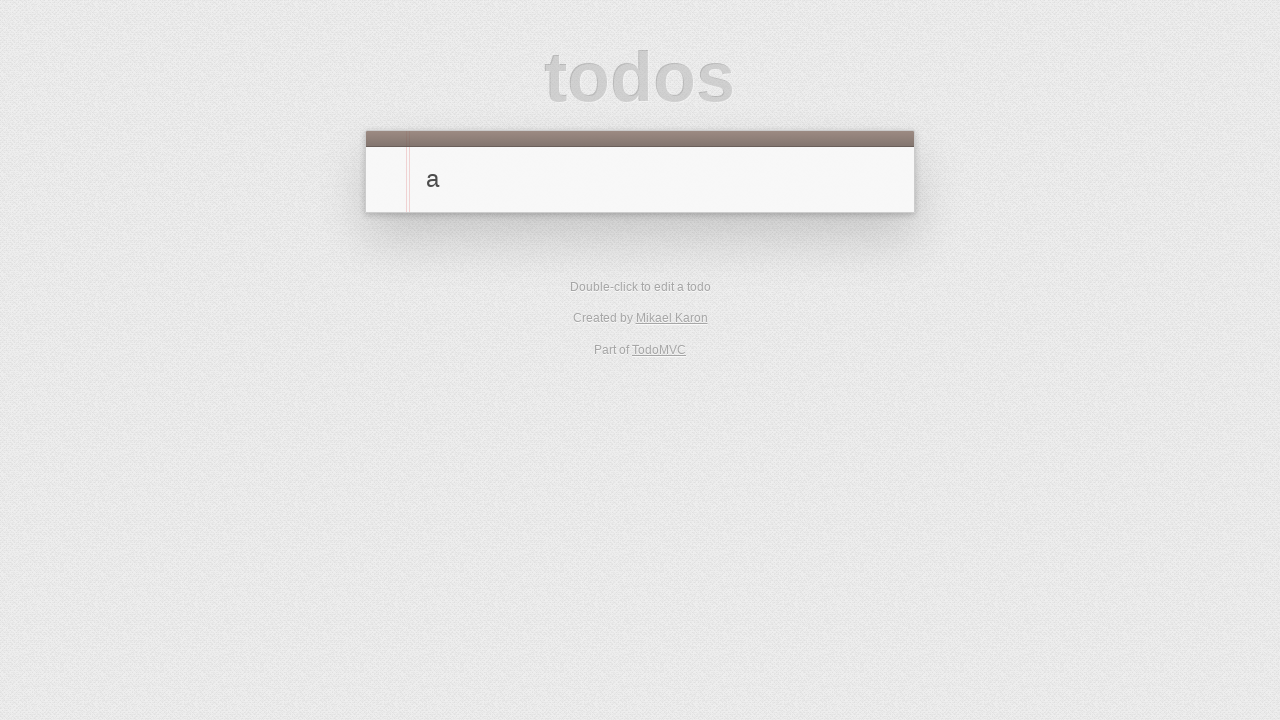

Pressed Enter to add todo 'a' on #new-todo
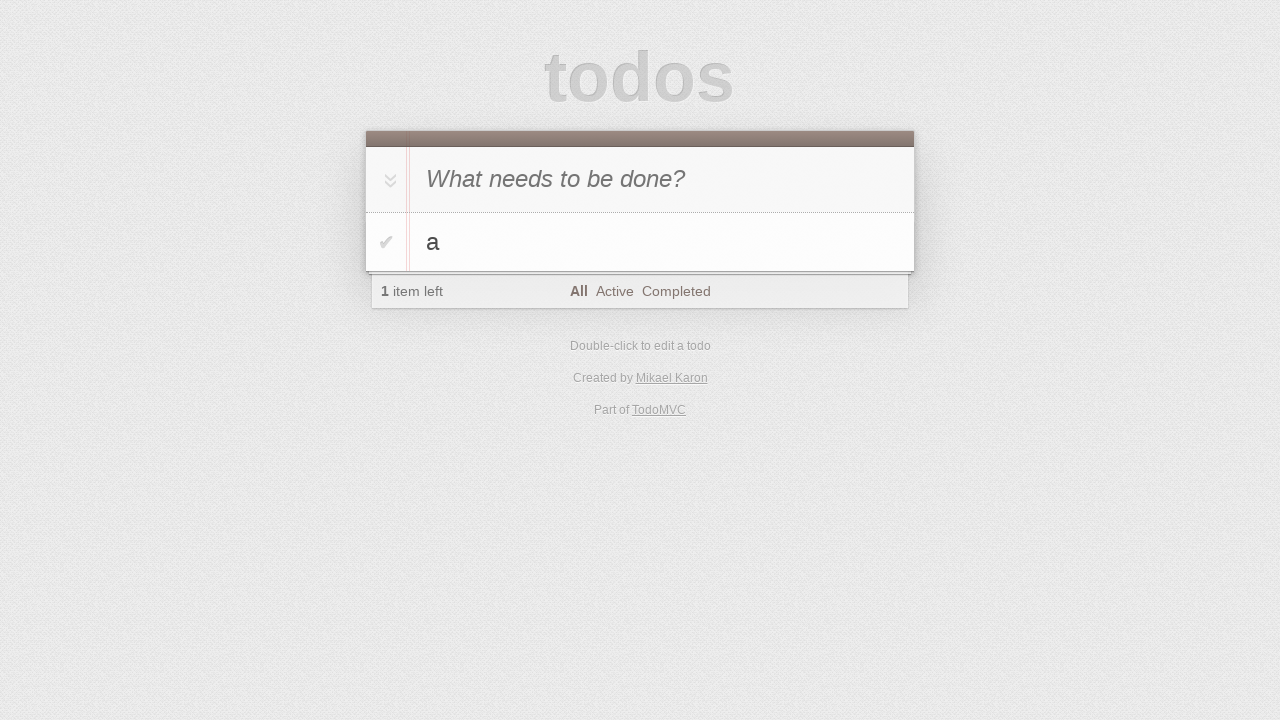

Filled new todo input with 'b' on #new-todo
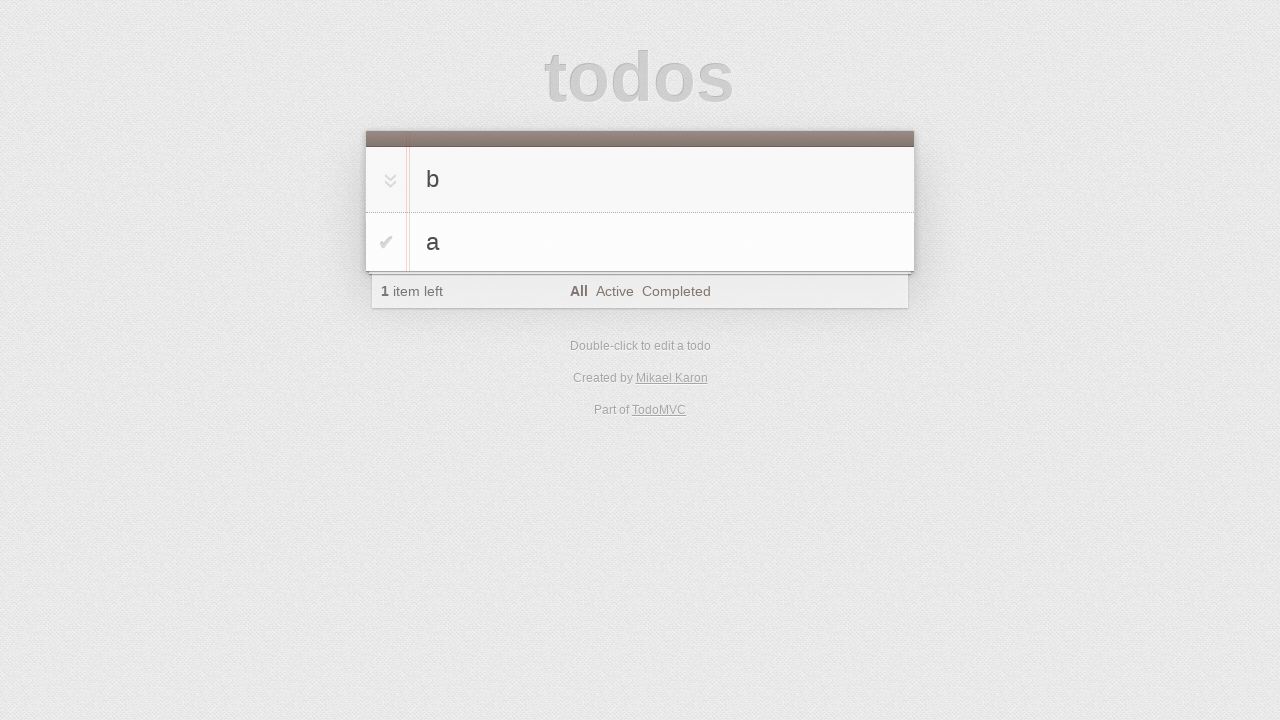

Pressed Enter to add todo 'b' on #new-todo
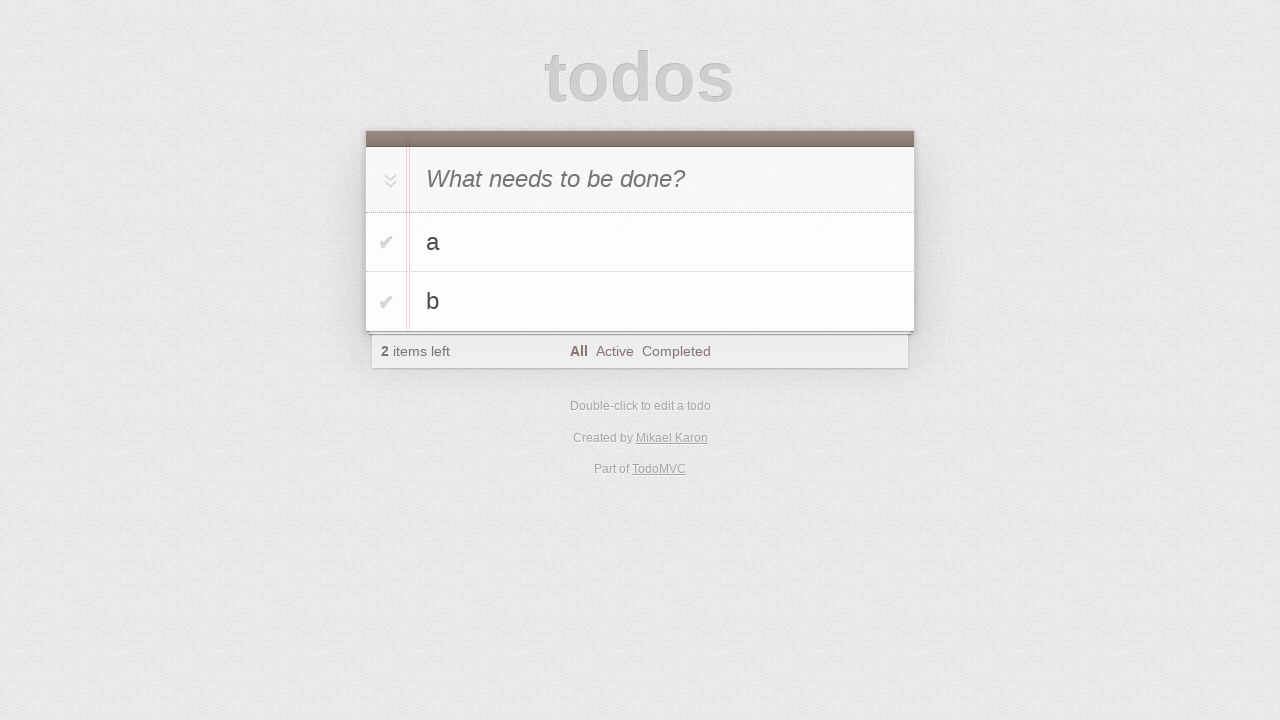

Filled new todo input with 'c' on #new-todo
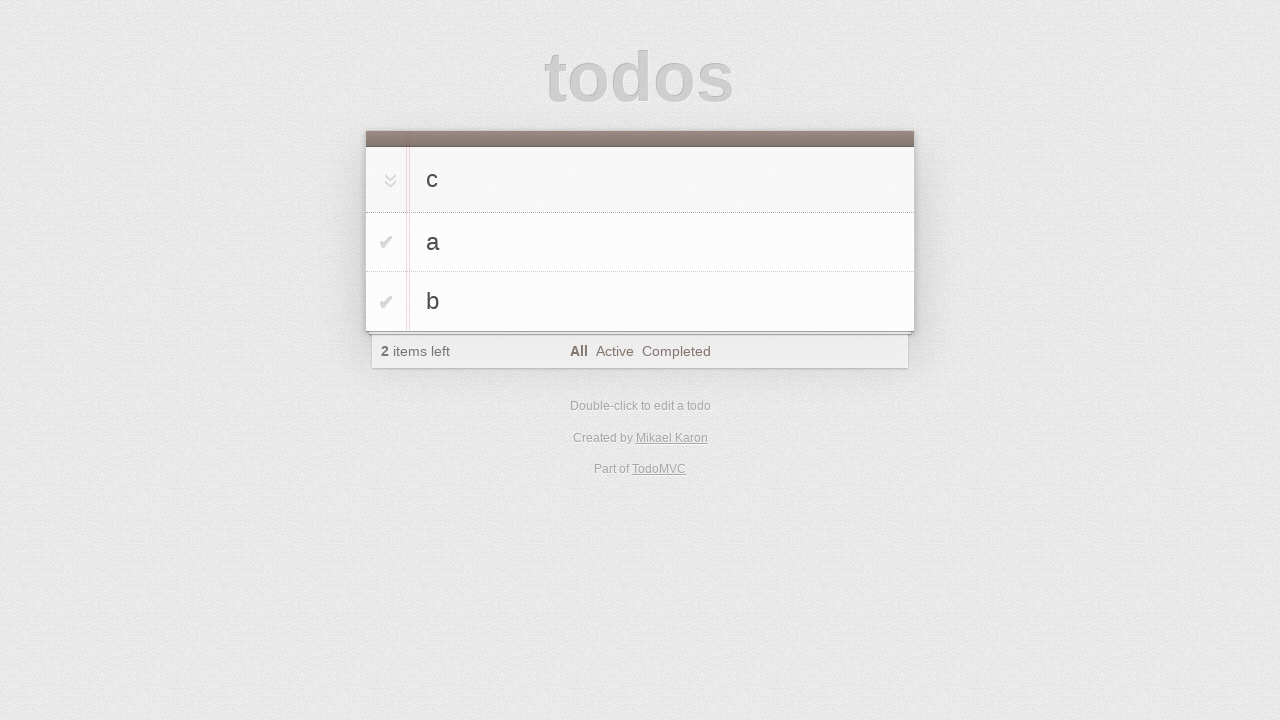

Pressed Enter to add todo 'c' on #new-todo
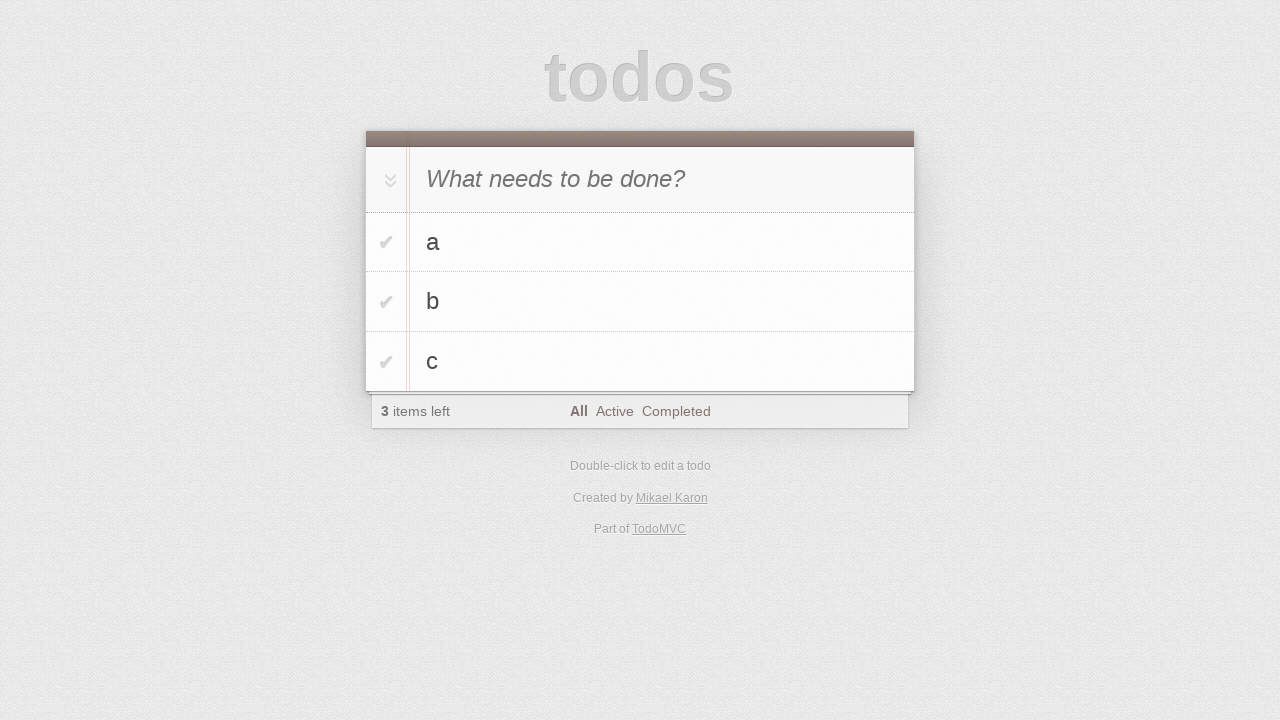

Waited for todo list items to appear
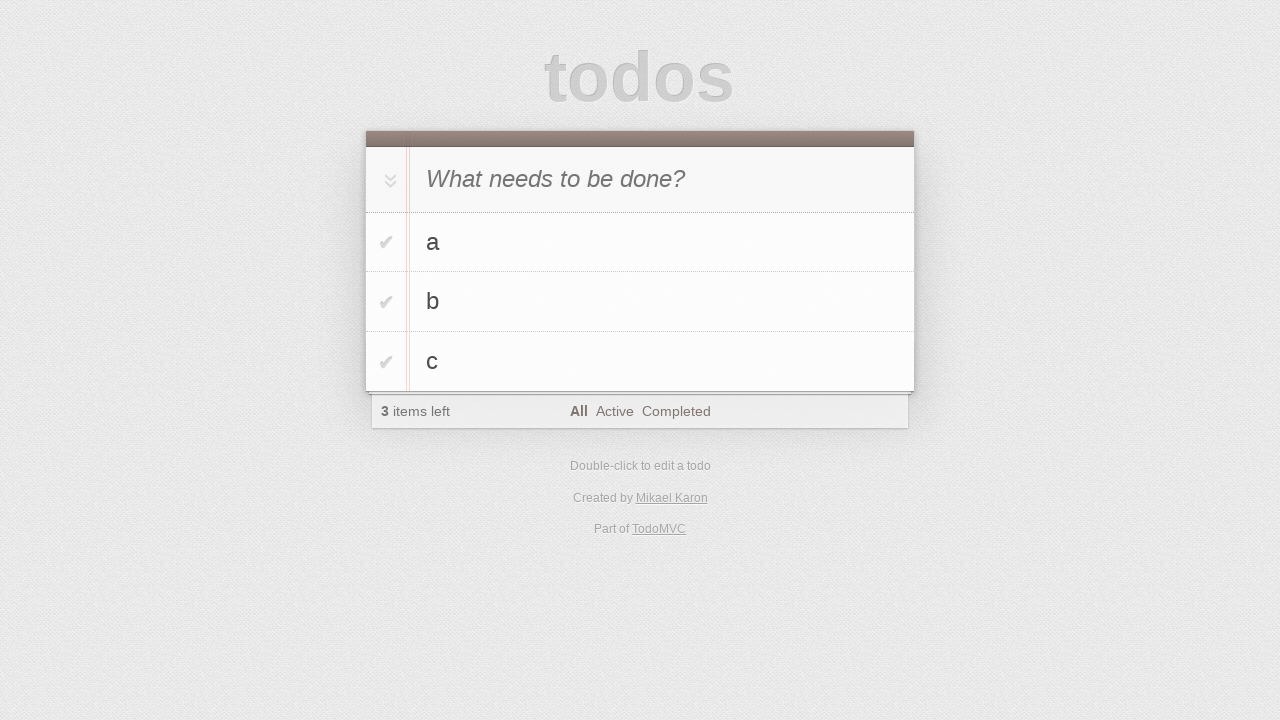

Verified first todo item is present
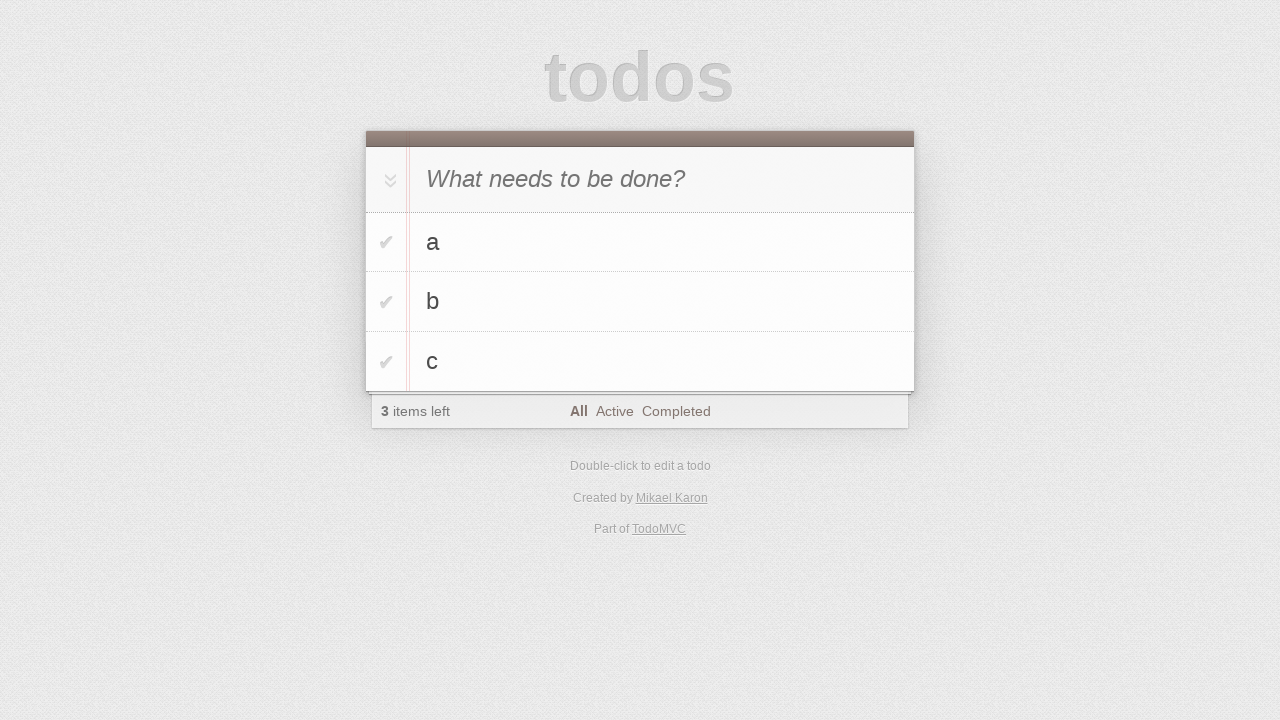

Double-clicked on todo 'b' to start editing at (640, 302) on #todo-list li >> internal:has-text="b"i >> nth=0
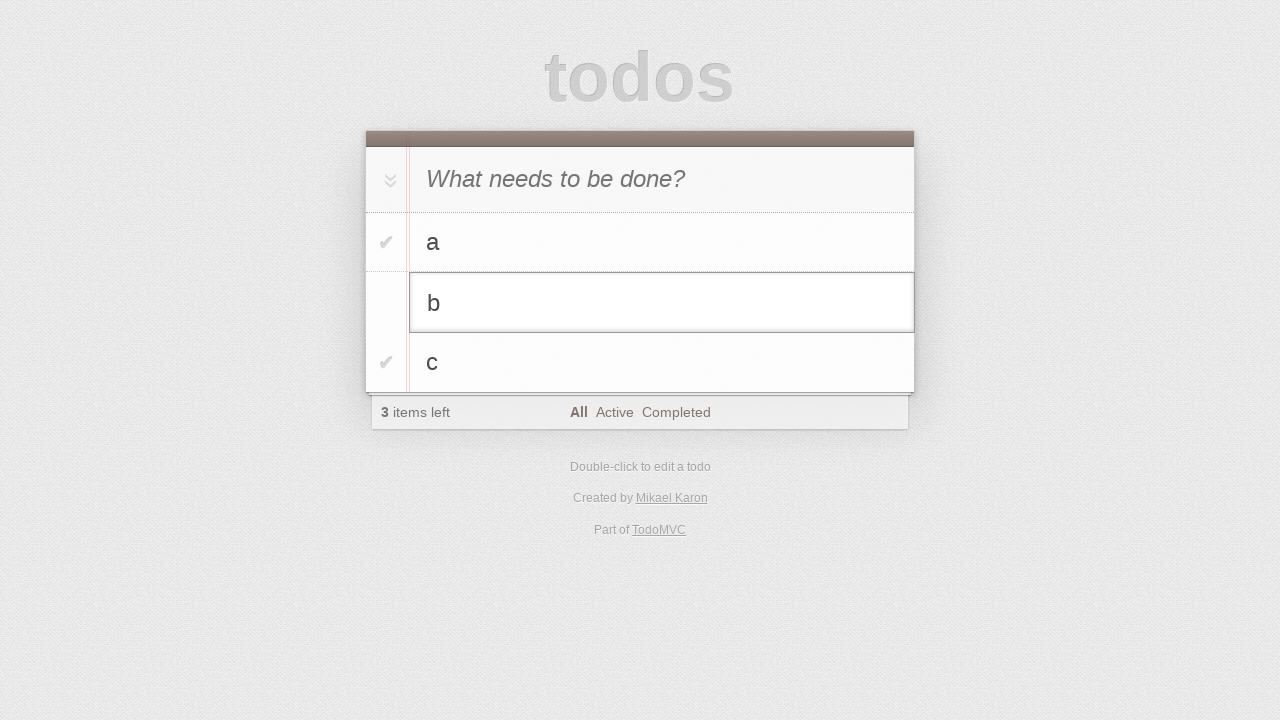

Filled edit input with 'b edited' on #todo-list li.editing .edit
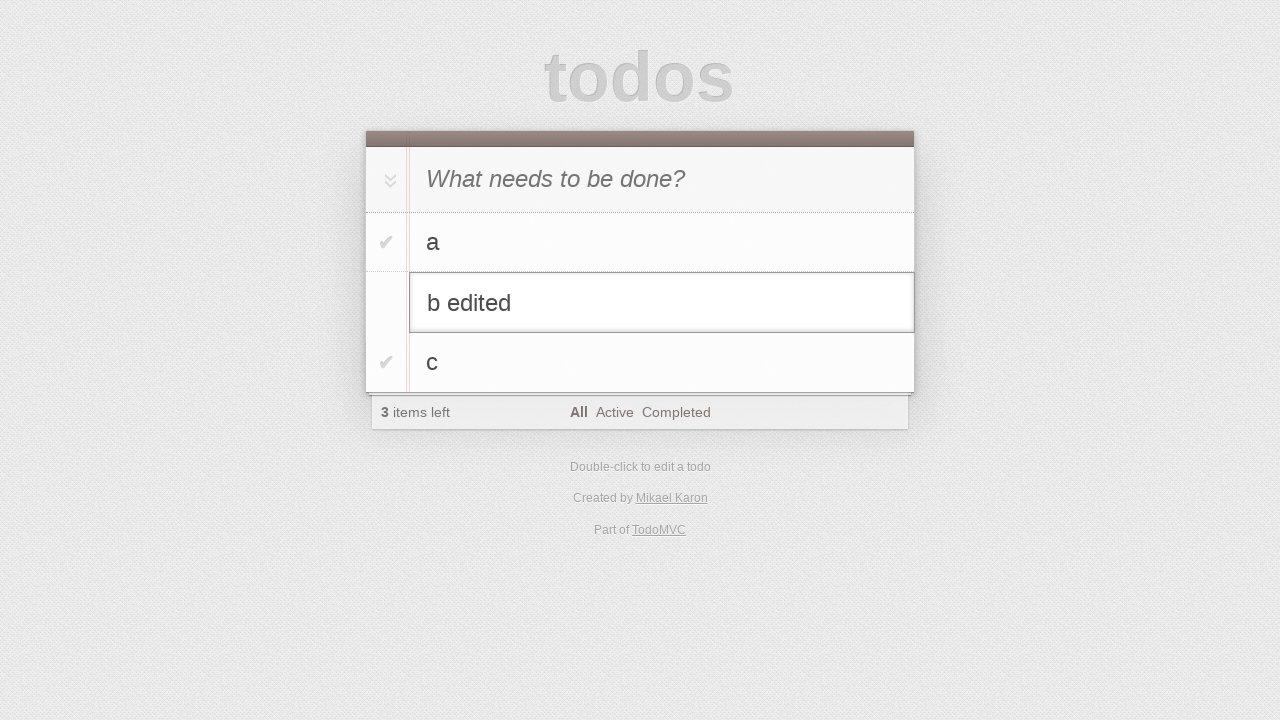

Pressed Enter to confirm edit and changed 'b' to 'b edited' on #todo-list li.editing .edit
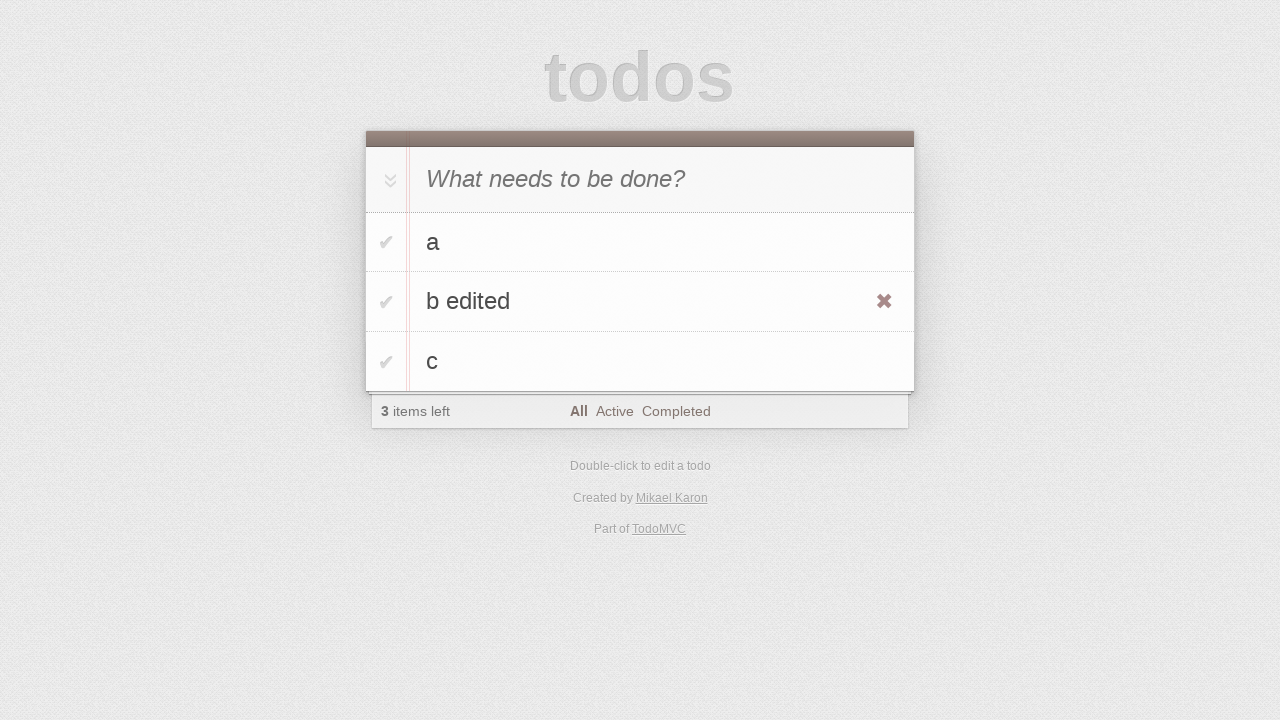

Clicked toggle checkbox to mark 'b edited' as completed at (386, 302) on #todo-list li >> internal:has-text="b edited"i >> .toggle
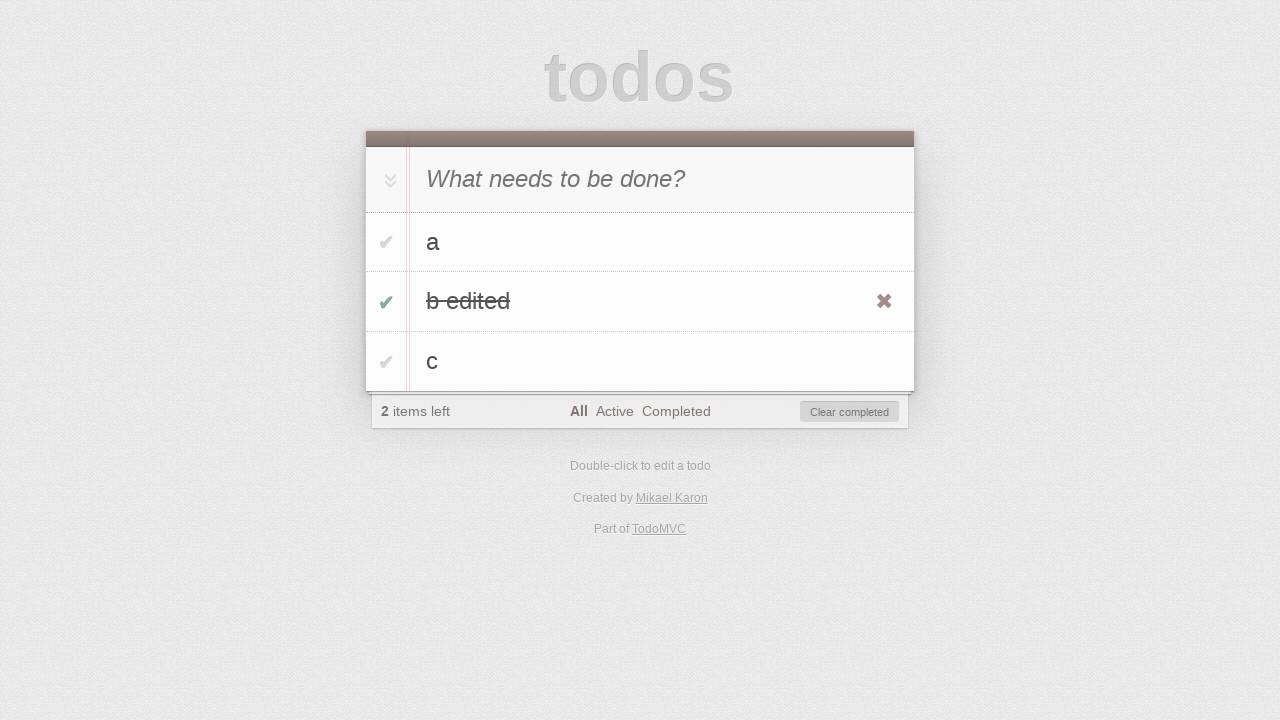

Clicked 'Clear completed' button to remove completed items at (850, 412) on #clear-completed
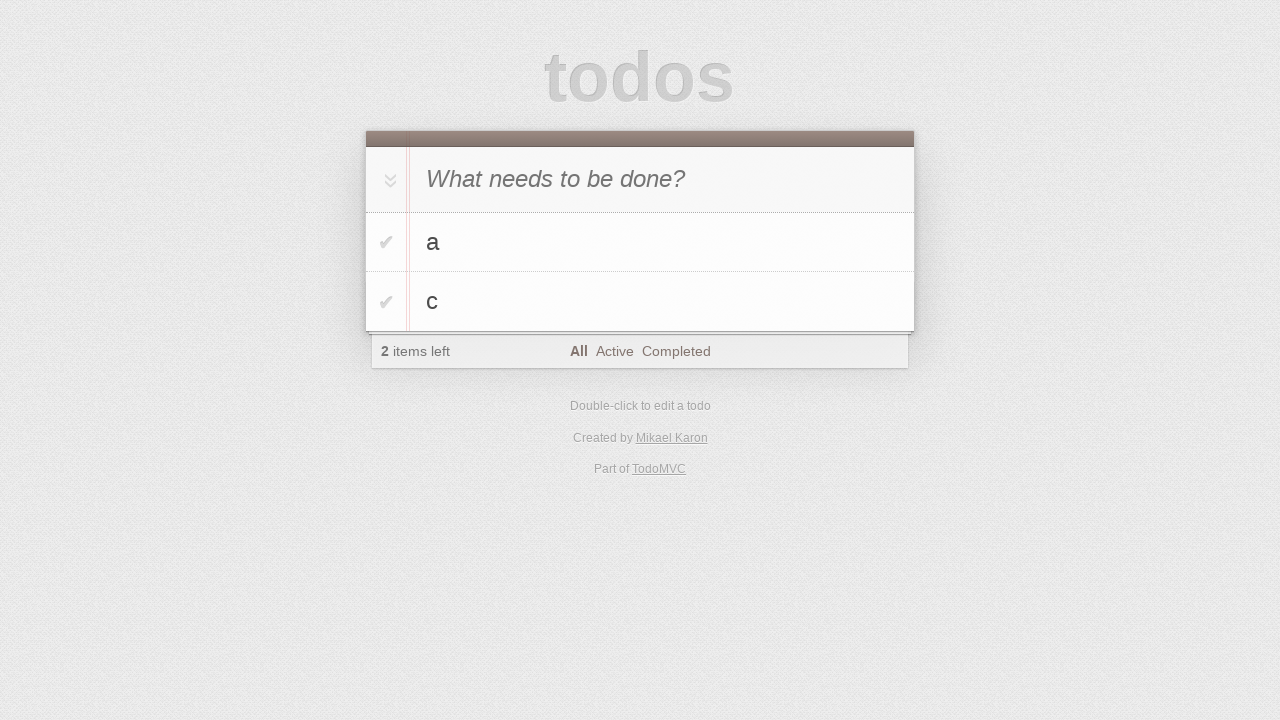

Double-clicked on todo 'c' to start editing at (640, 302) on #todo-list li >> internal:has-text="c"i >> nth=0
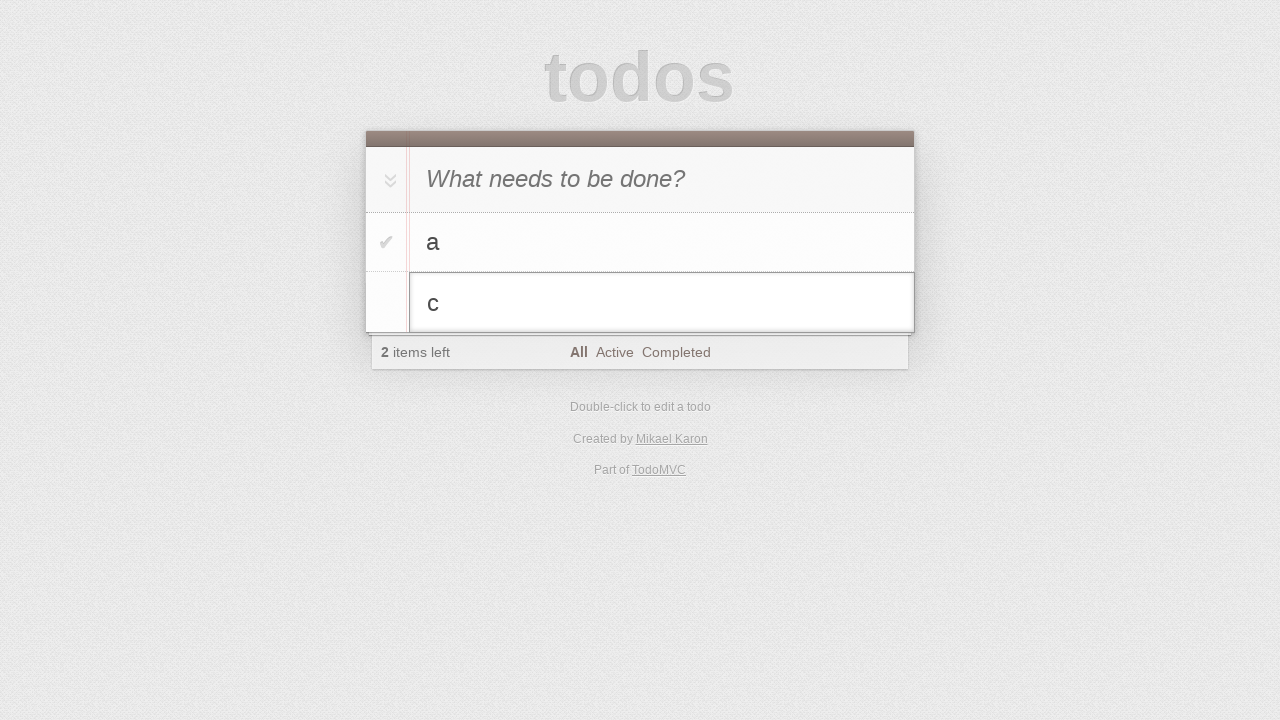

Filled edit input with 'c to be canceled' on #todo-list li.editing .edit
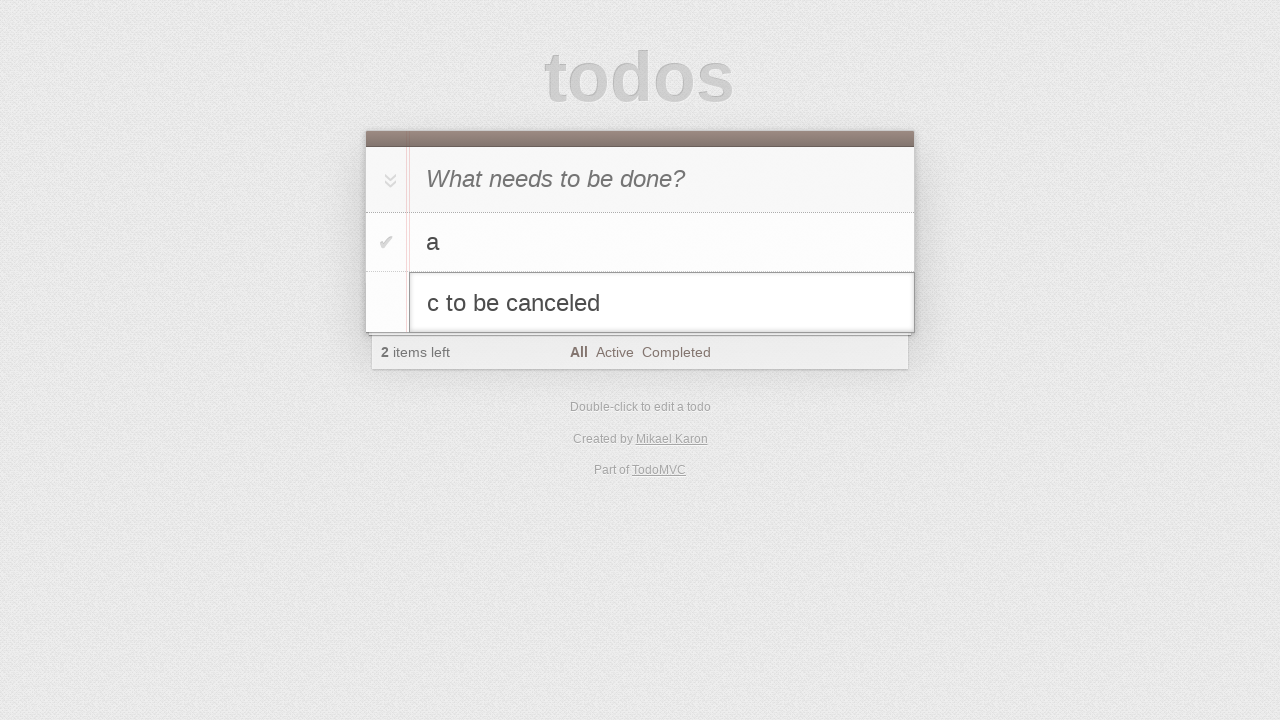

Pressed Escape to cancel edit on todo 'c' on #todo-list li.editing .edit
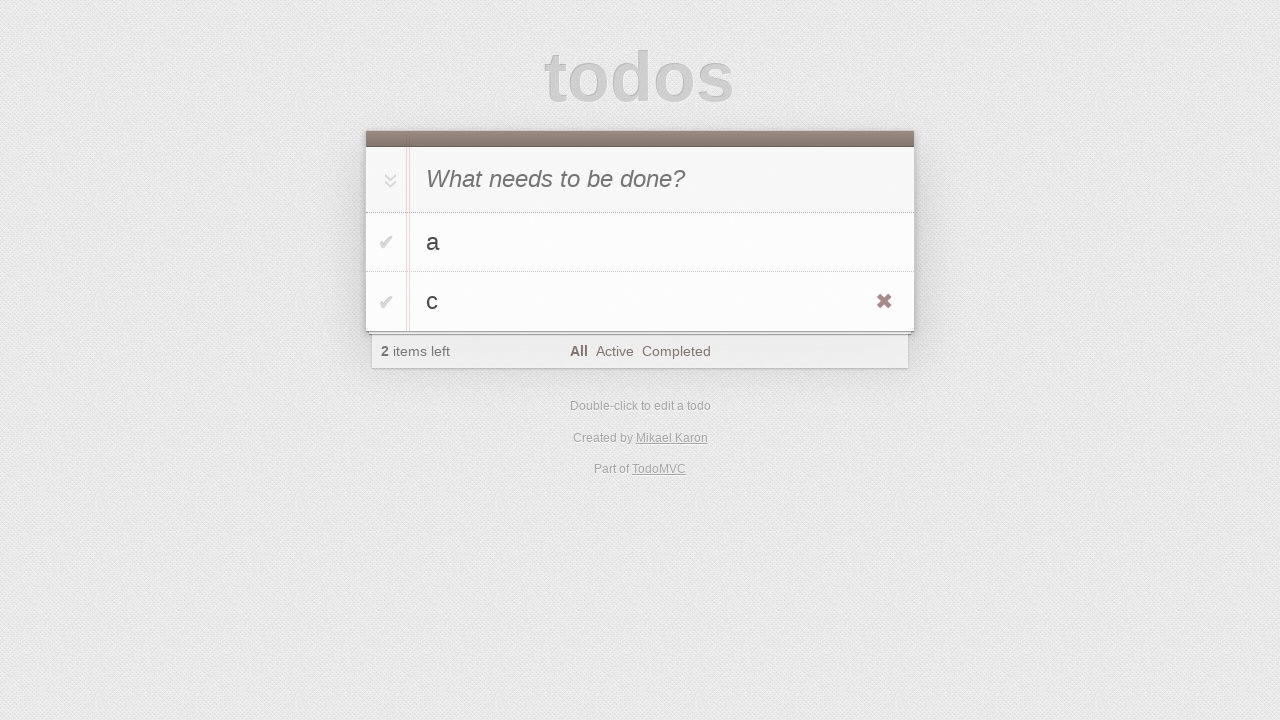

Hovered over todo 'c' to reveal delete button at (640, 302) on #todo-list li >> internal:has-text="c"i >> nth=0
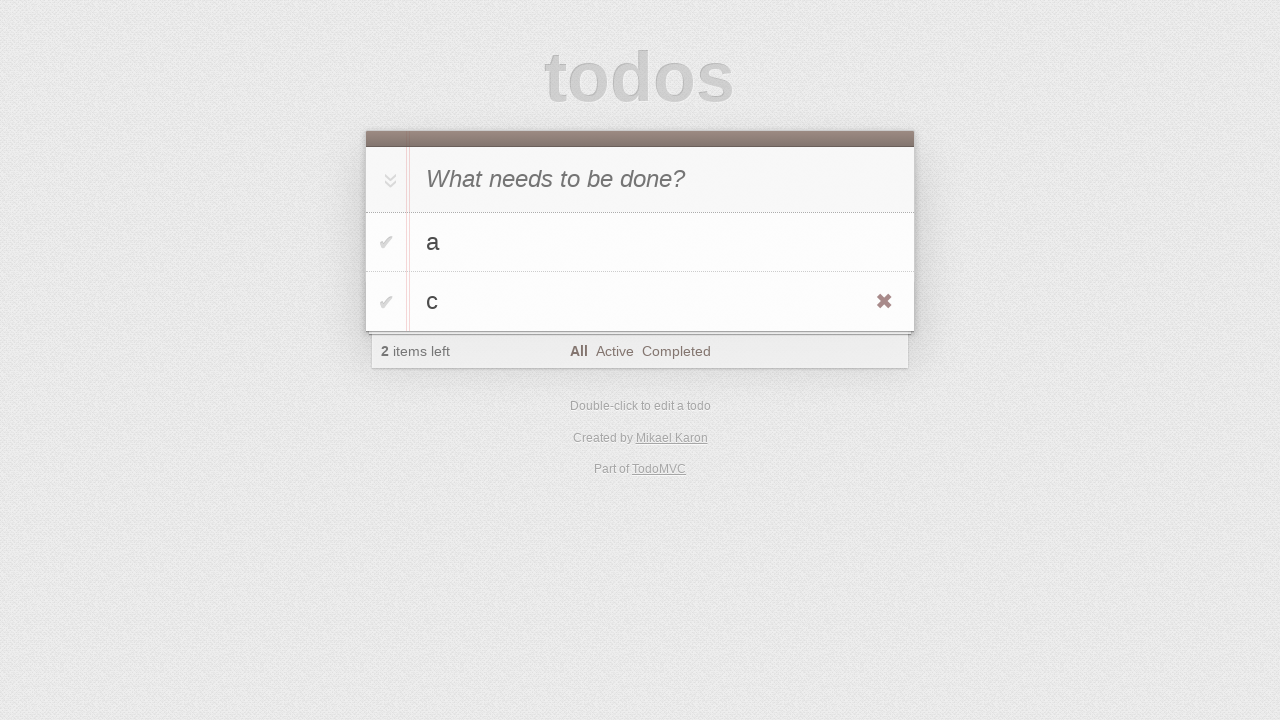

Clicked delete button to remove todo 'c' at (884, 302) on #todo-list li >> internal:has-text="c"i >> .destroy
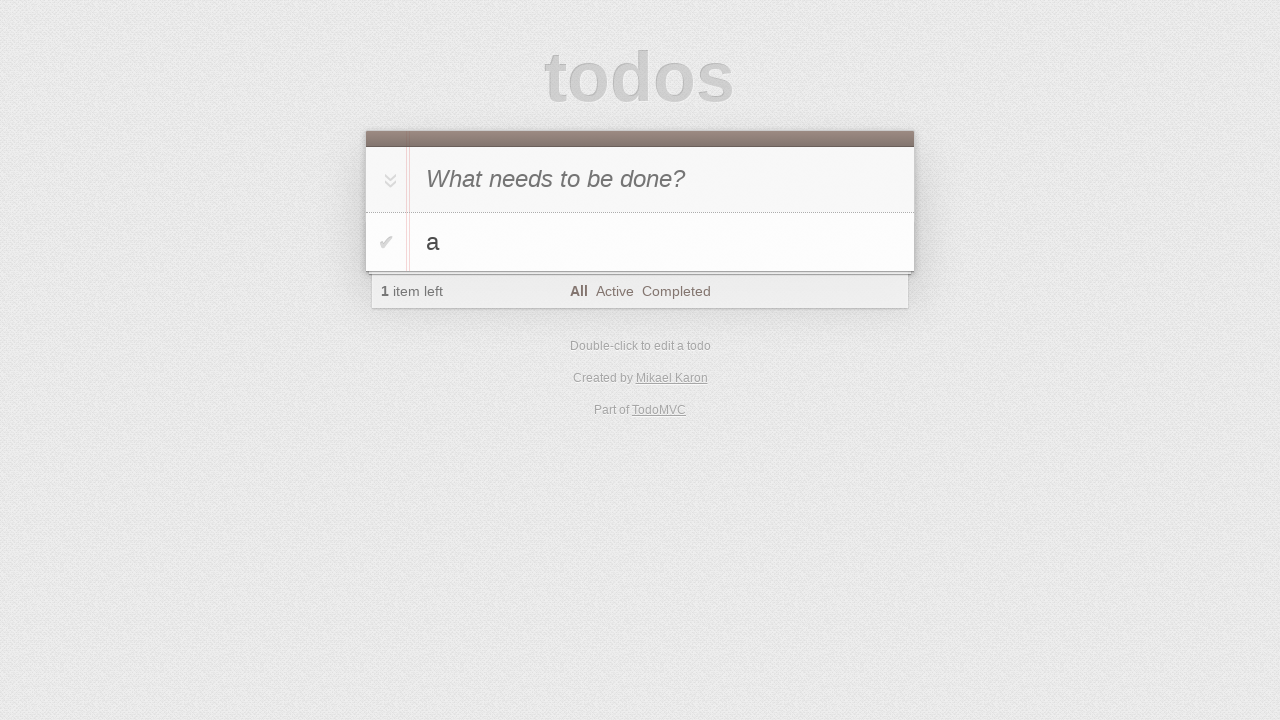

Verified final state - only todo 'a' remains in the list
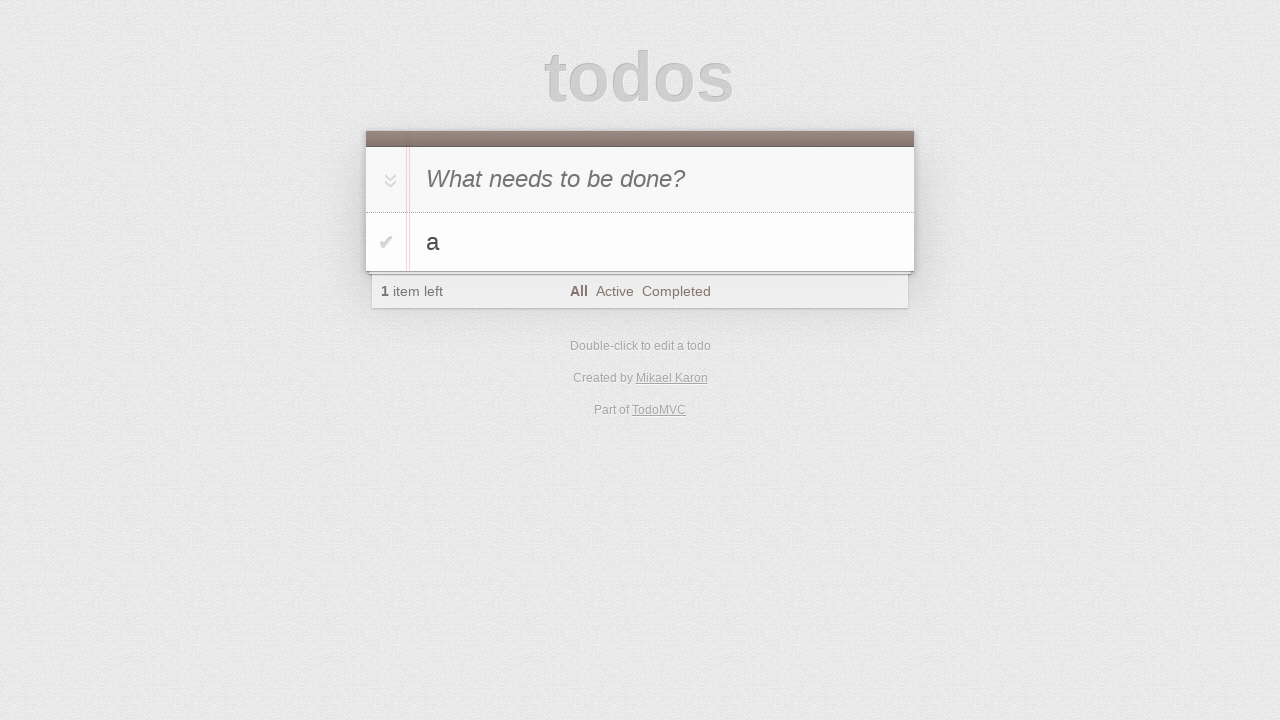

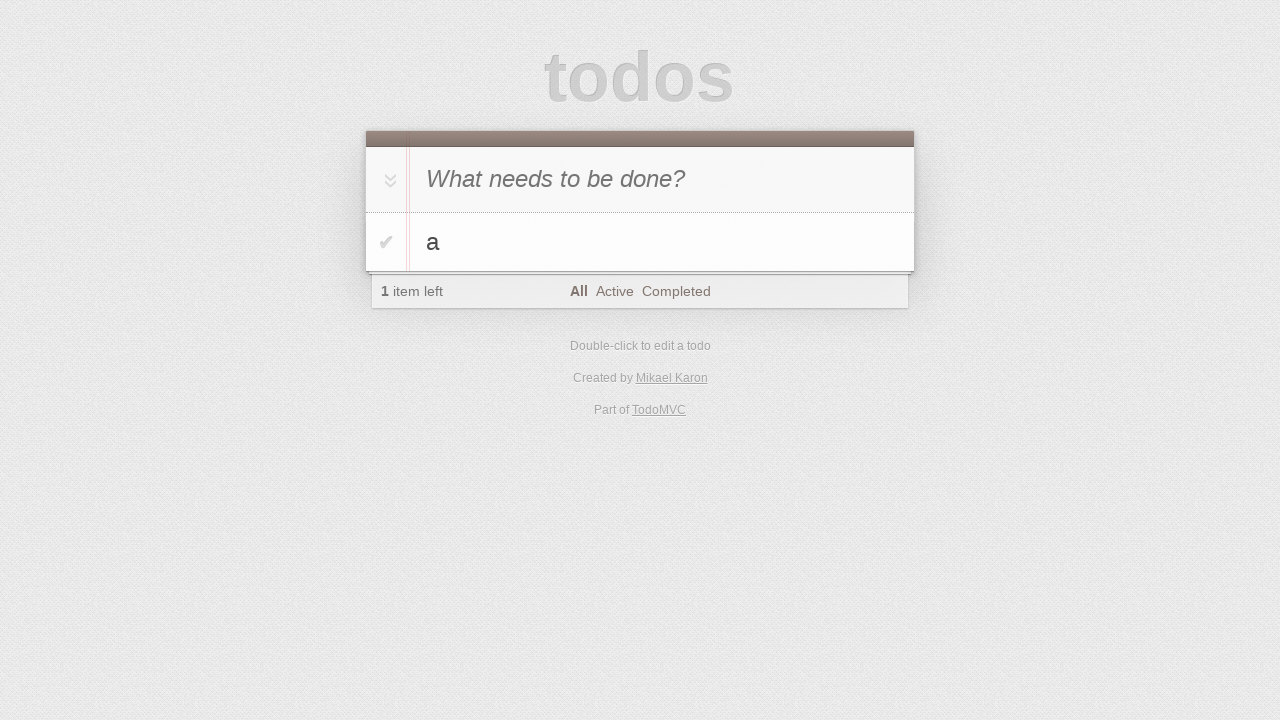